Tests the Remember Me checkbox functionality by clicking it and verifying it becomes selected.

Starting URL: https://dev.fobesoft.com/#/login

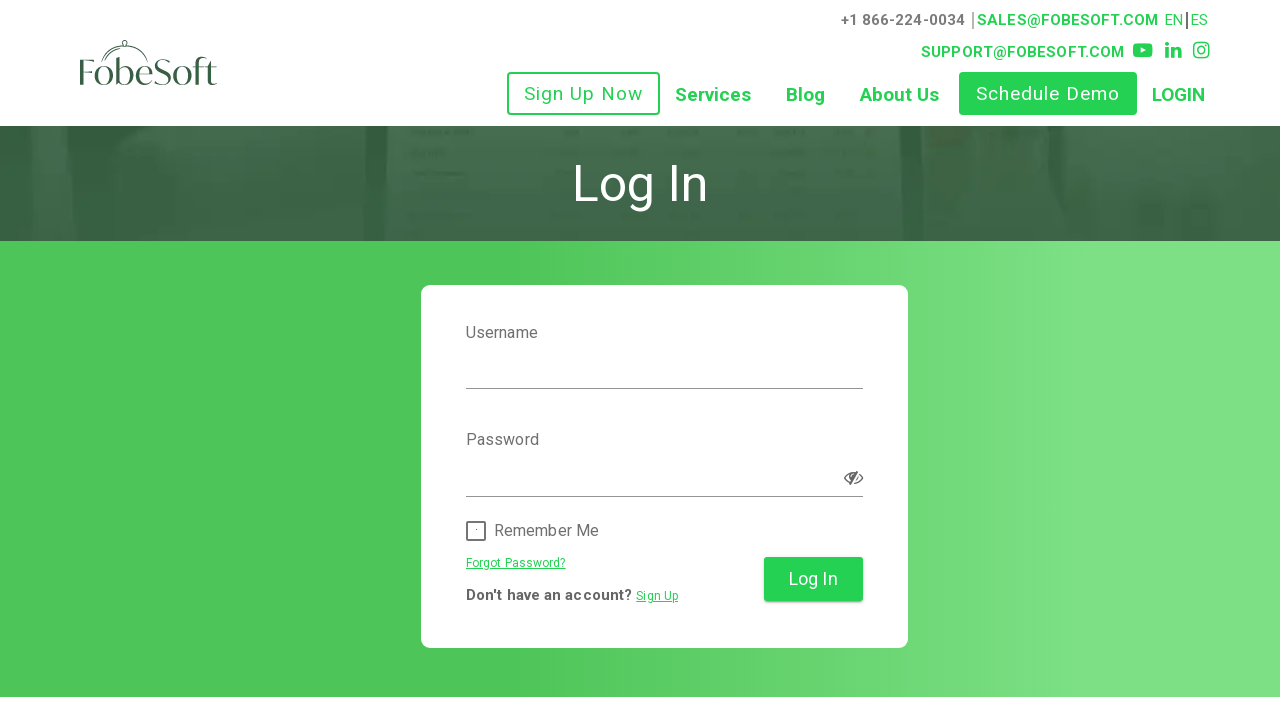

Login page loaded and 'Log In' banner text found
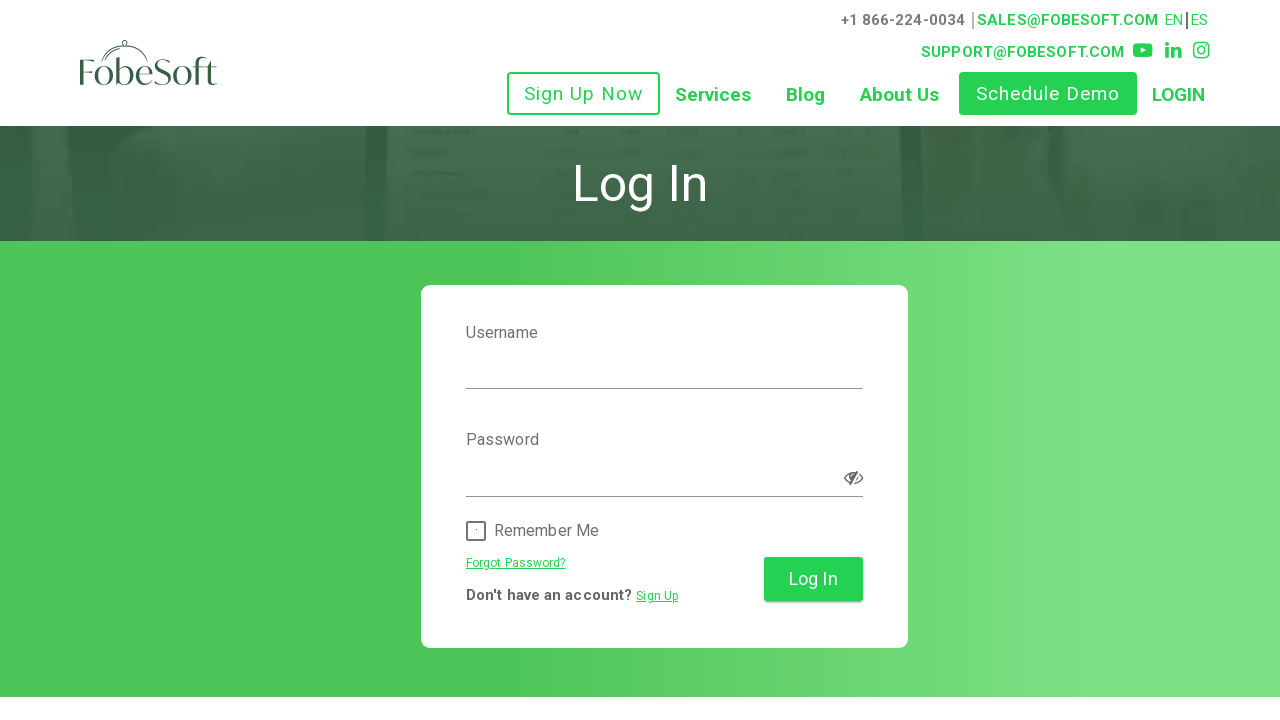

Clicked the Remember Me checkbox at (476, 529) on input#rememberMe1-input
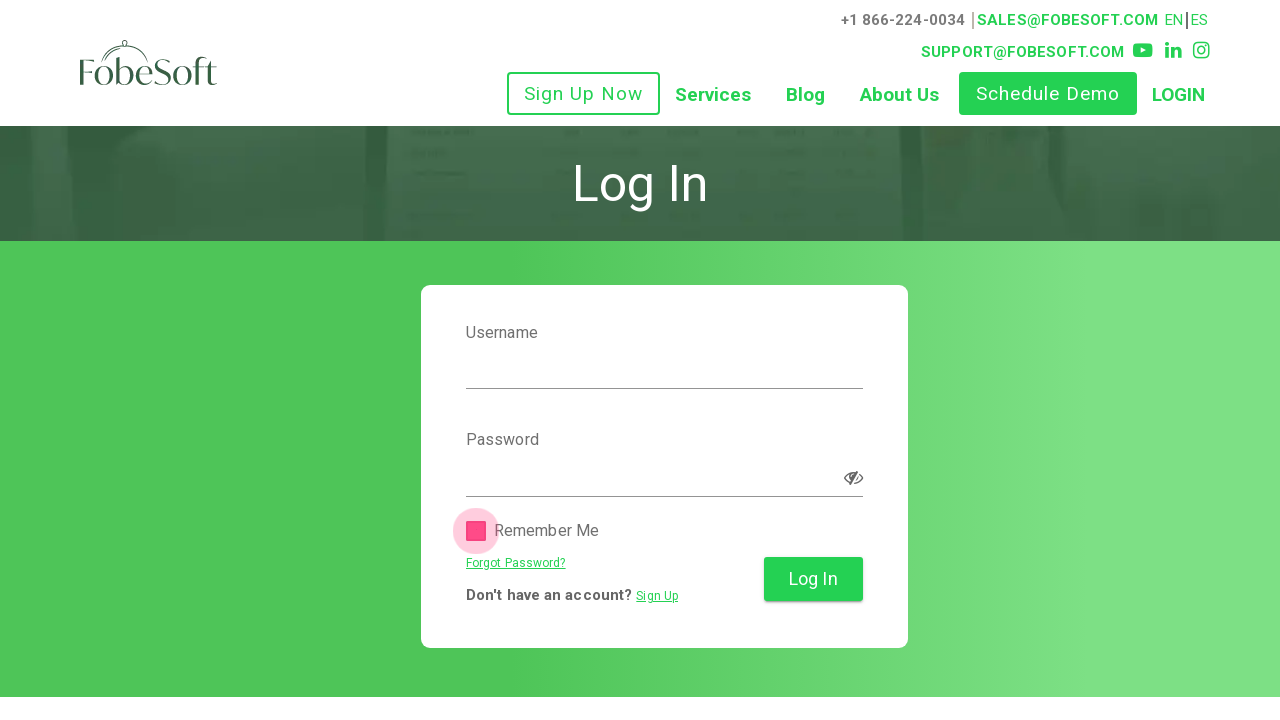

Retrieved Remember Me checkbox state
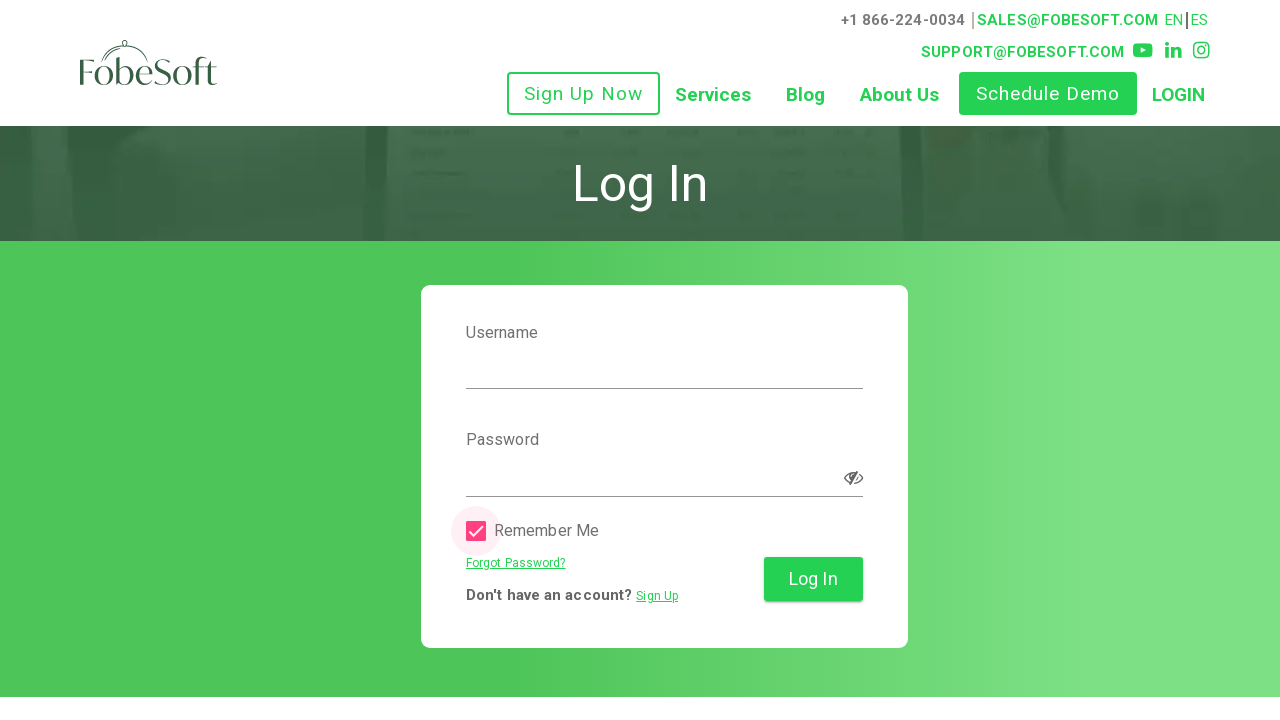

Verified the Remember Me checkbox is selected
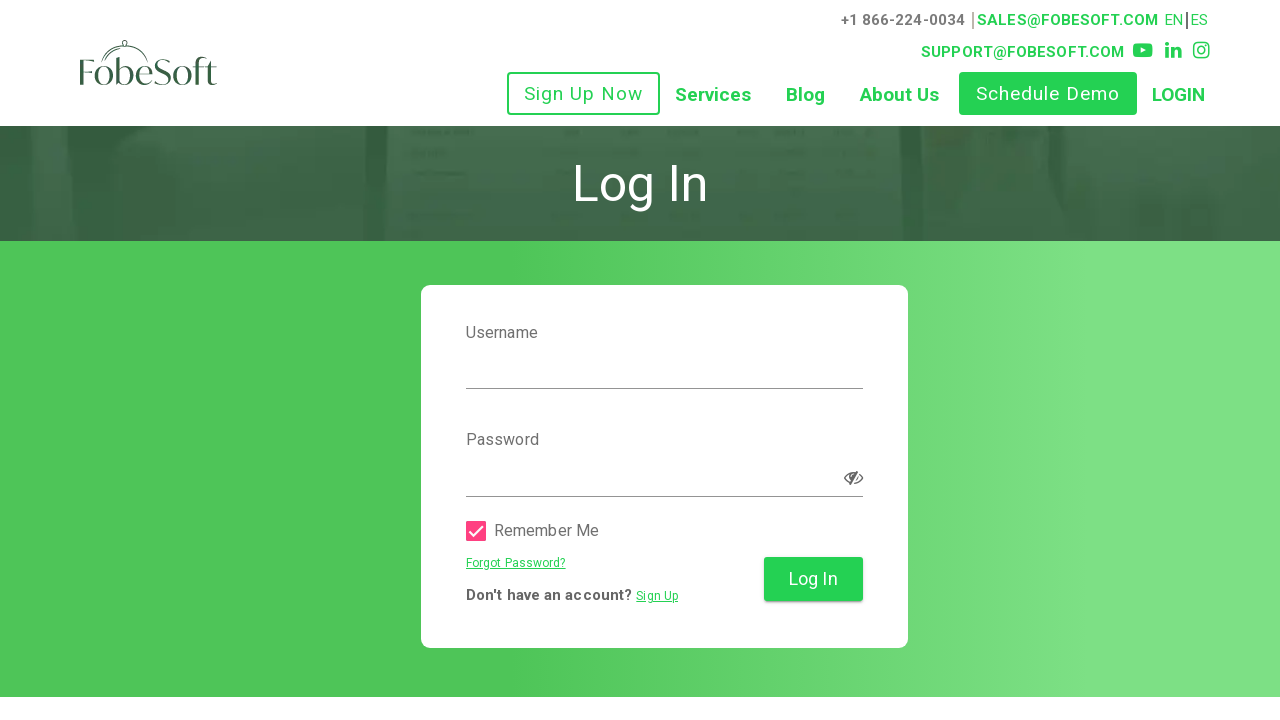

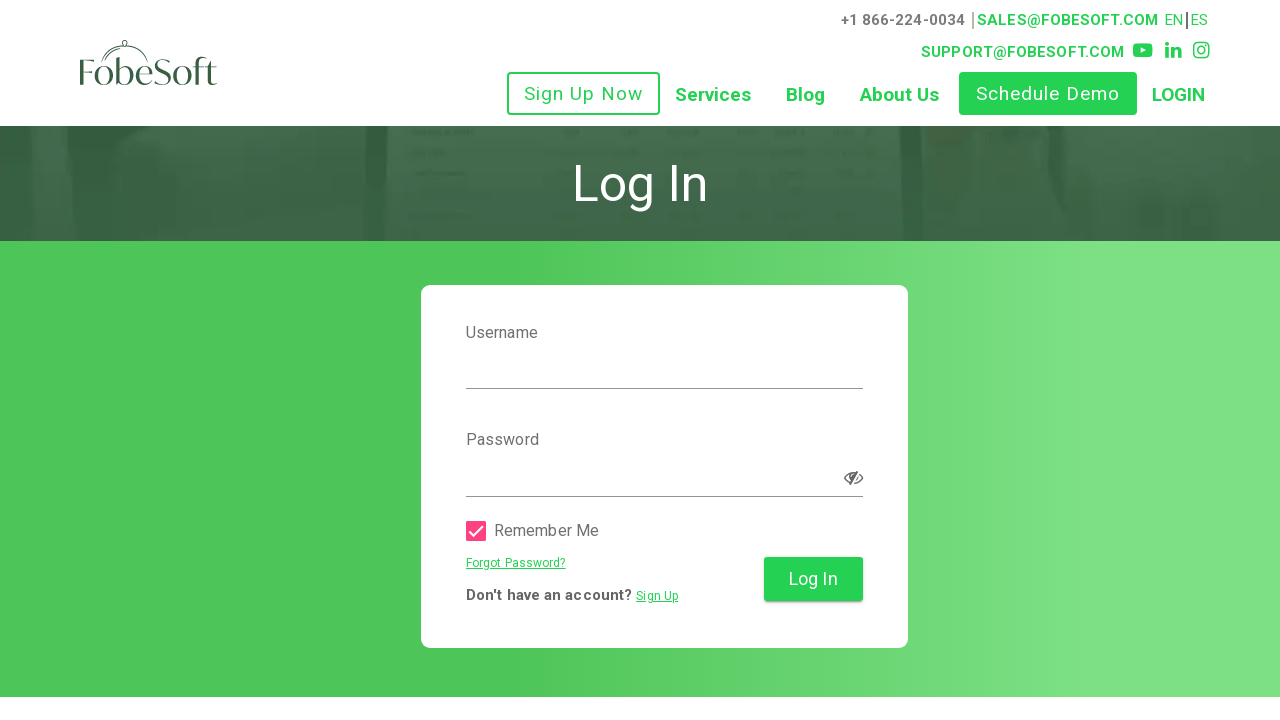